Tests the dynamic controls page by clicking the Remove button, waiting for the loading bar to disappear, and verifying that the checkbox is removed and the "It's gone!" message is displayed.

Starting URL: https://practice.cydeo.com/dynamic_controls

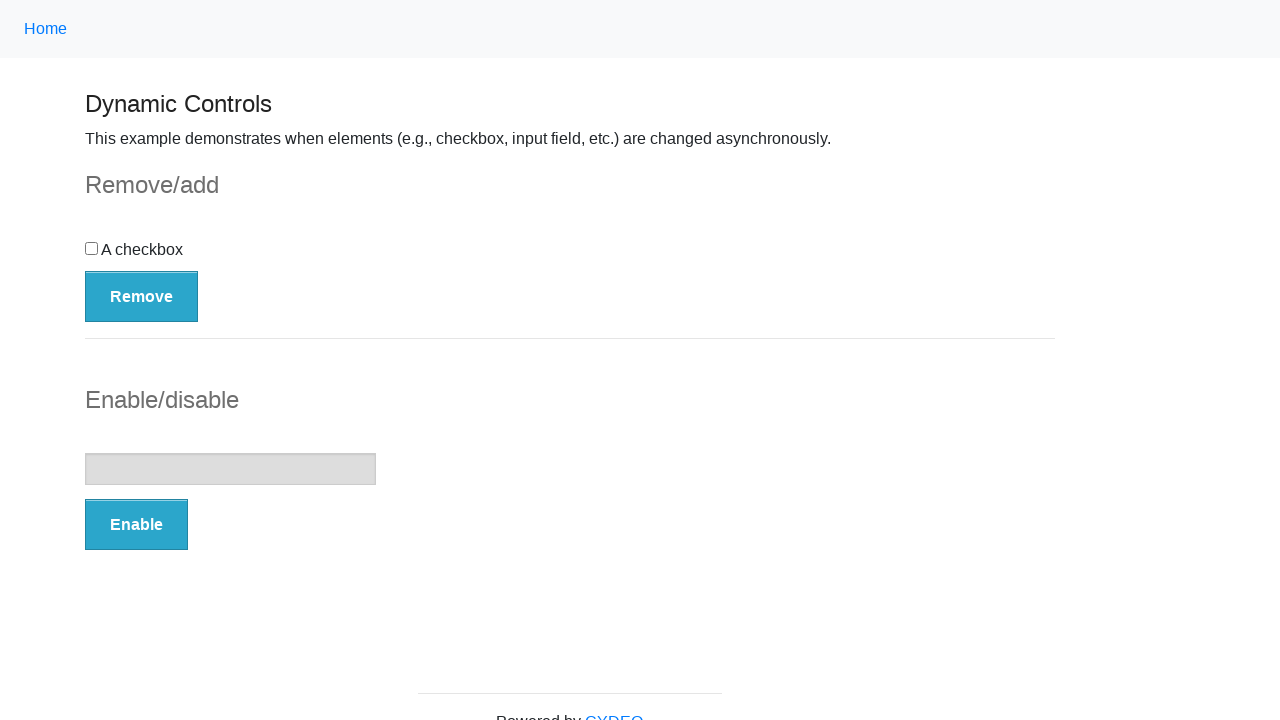

Navigated to dynamic controls practice page
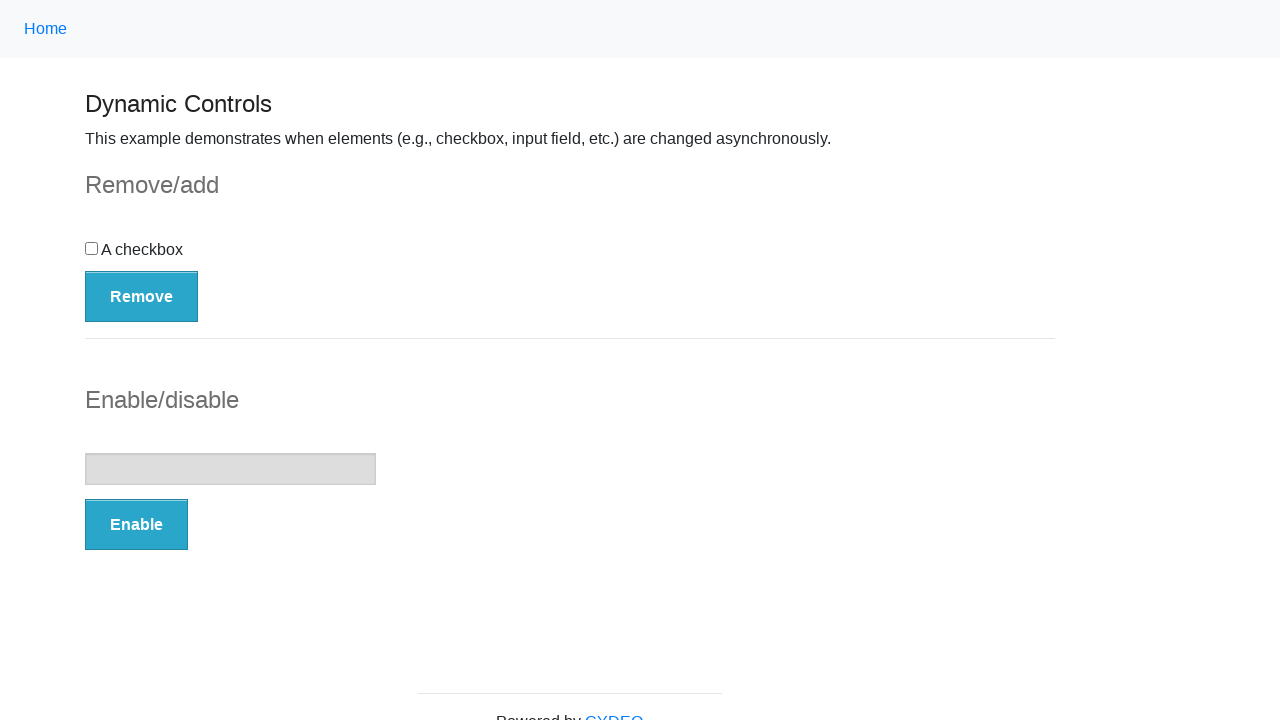

Clicked the Remove button at (142, 296) on button:has-text('Remove')
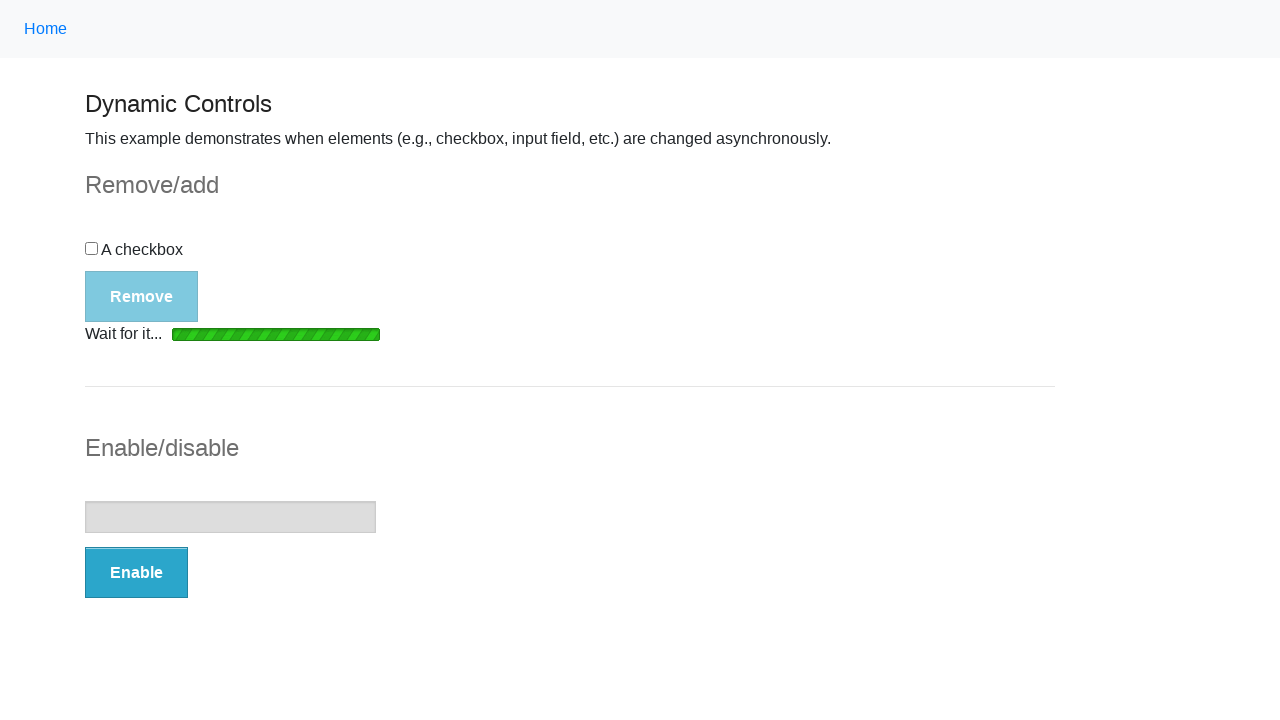

Loading bar disappeared
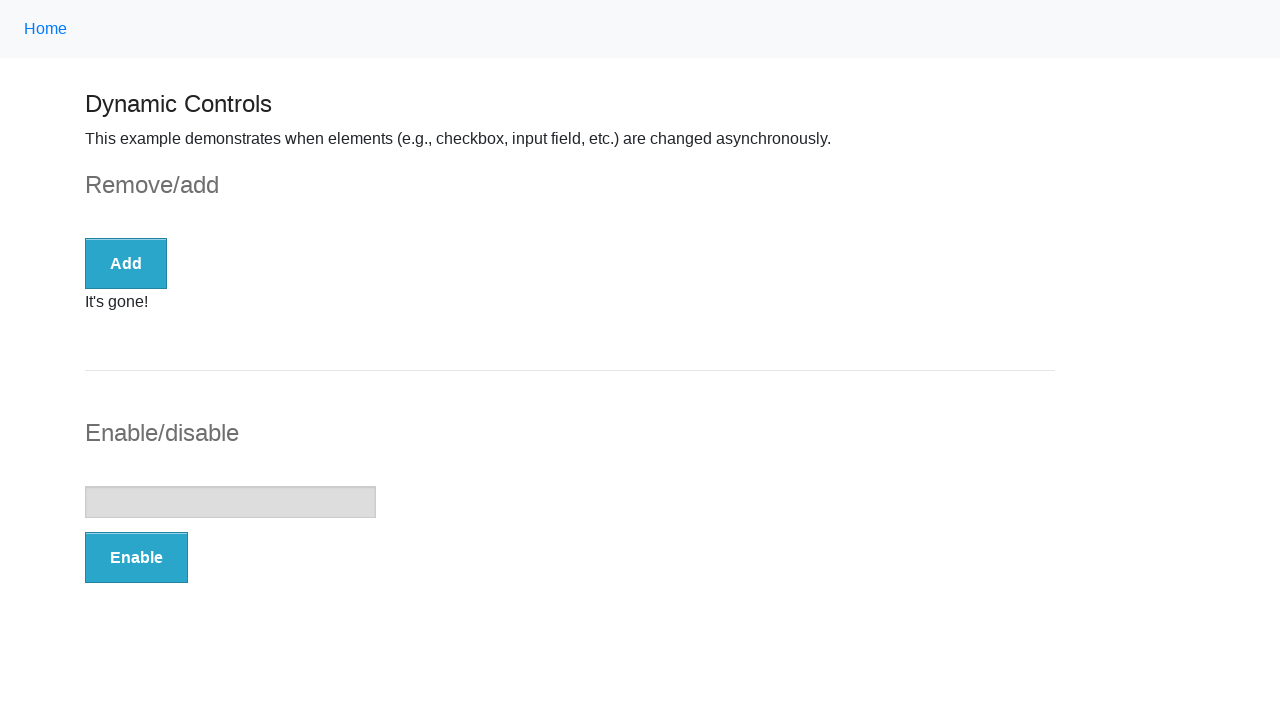

Verified checkbox is removed and not visible
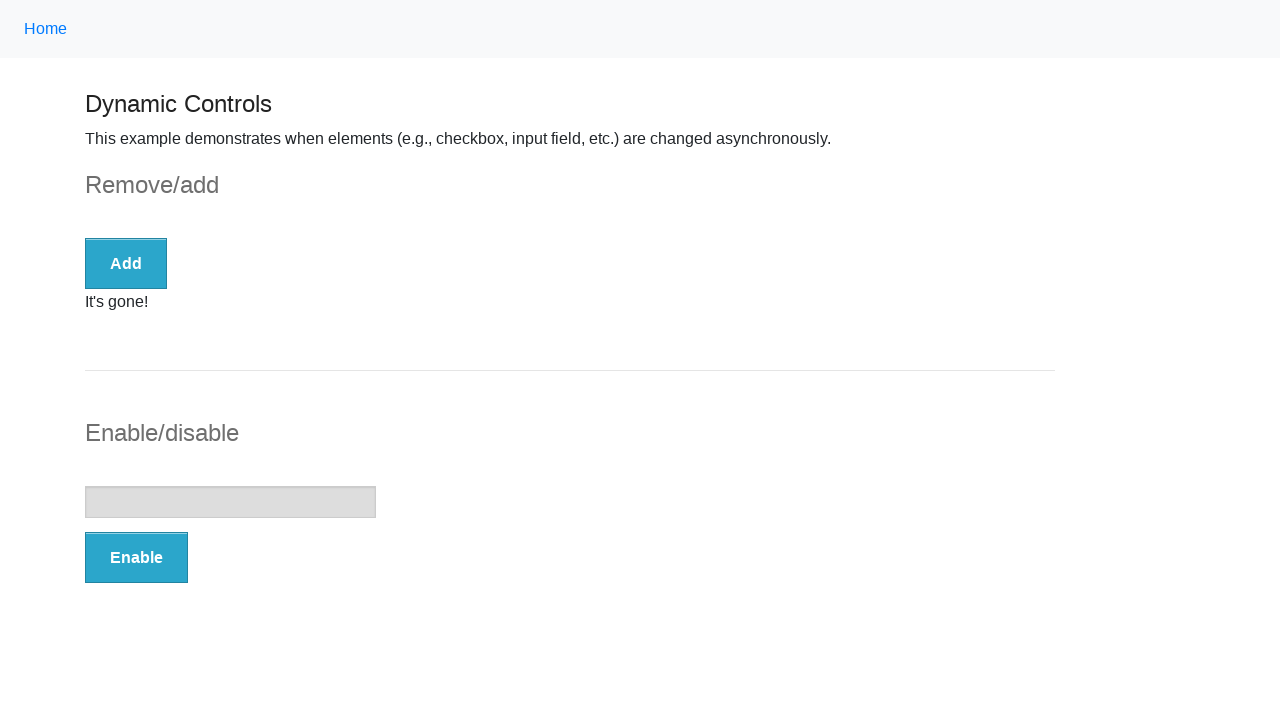

Verified 'It's gone!' message is visible
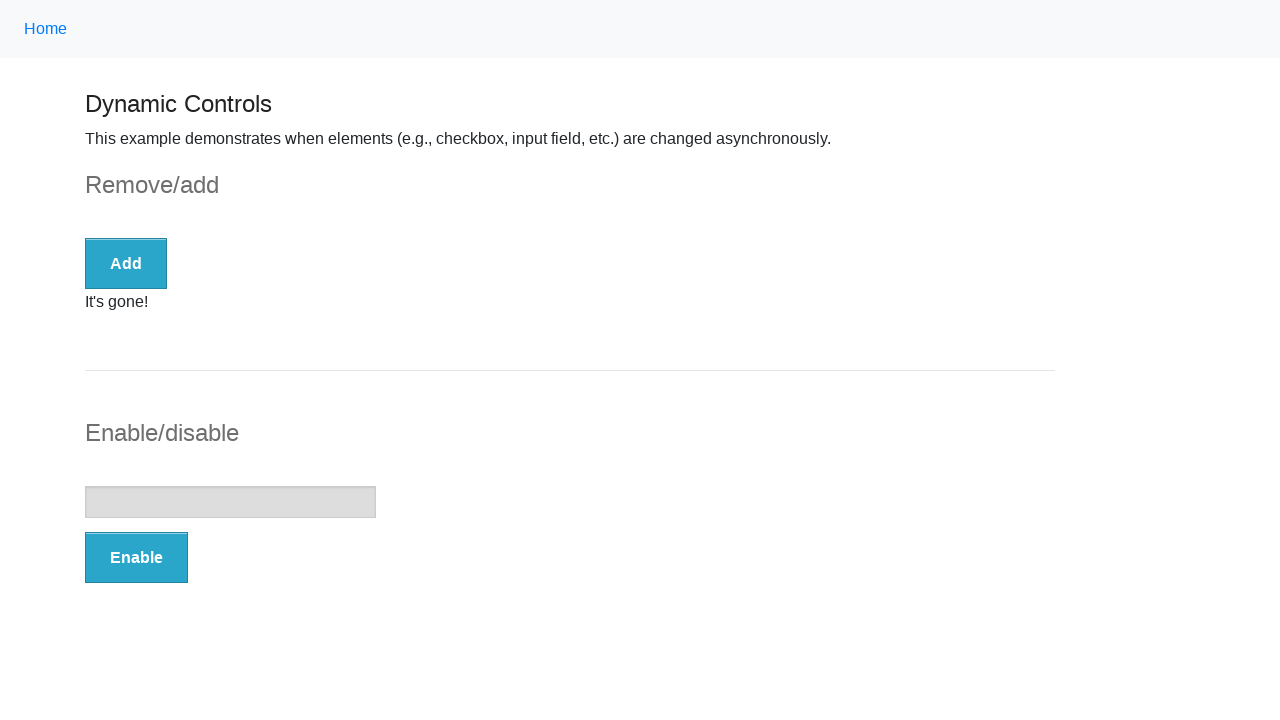

Verified 'It's gone!' message text content is correct
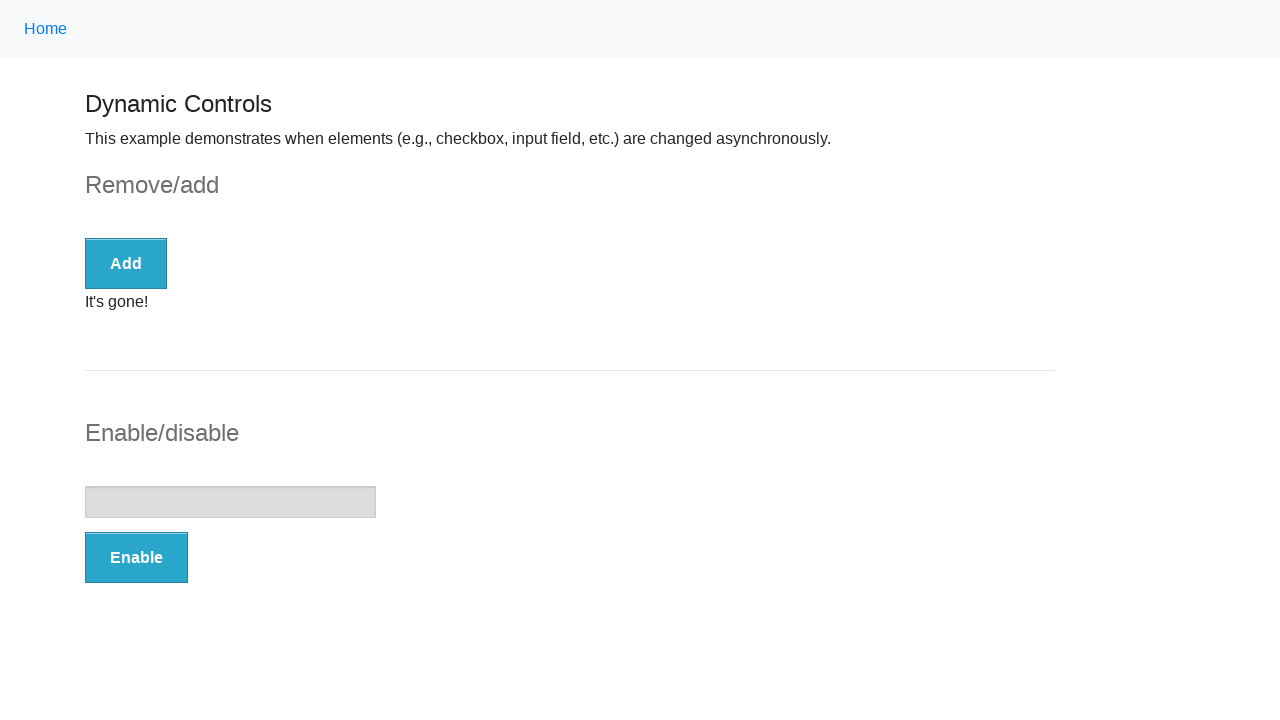

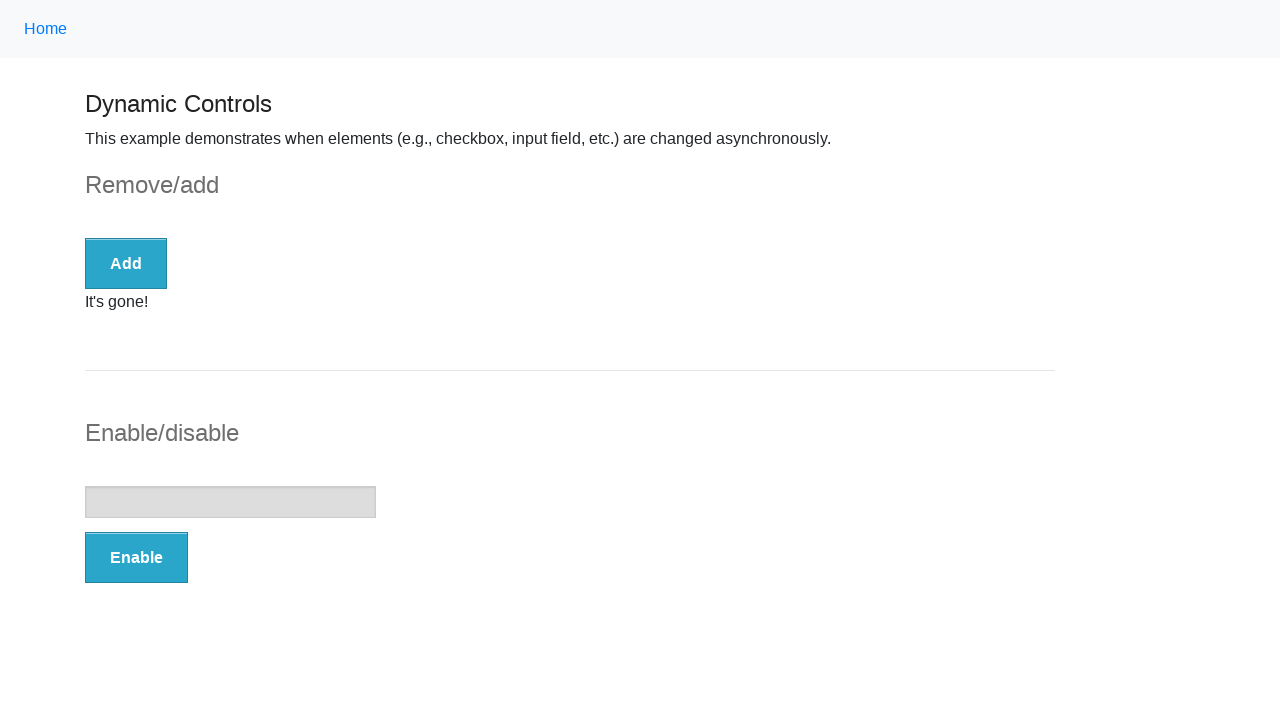